Tests HTML5 form validation messages by submitting a form with missing/invalid data and verifying the browser validation messages for name, password, email, and address fields

Starting URL: https://automationfc.github.io/html5/index.html

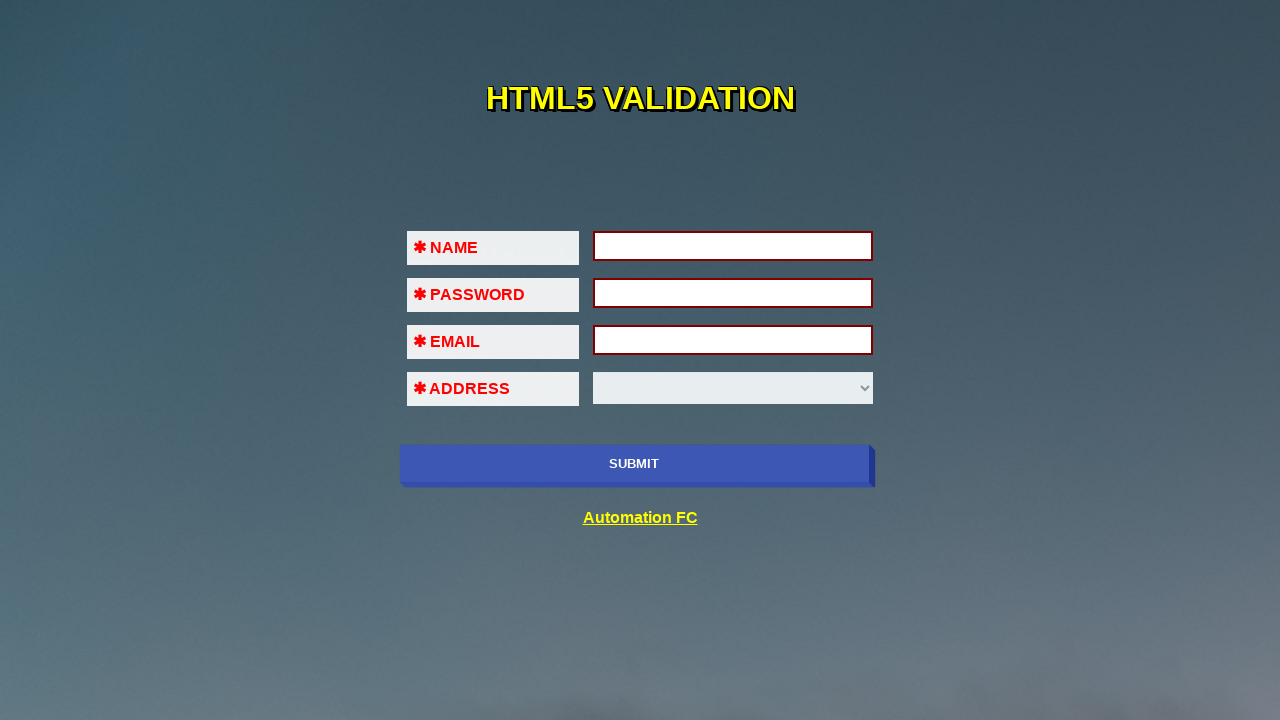

Clicked submit button to trigger name field validation at (634, 464) on input[name='submit-btn']
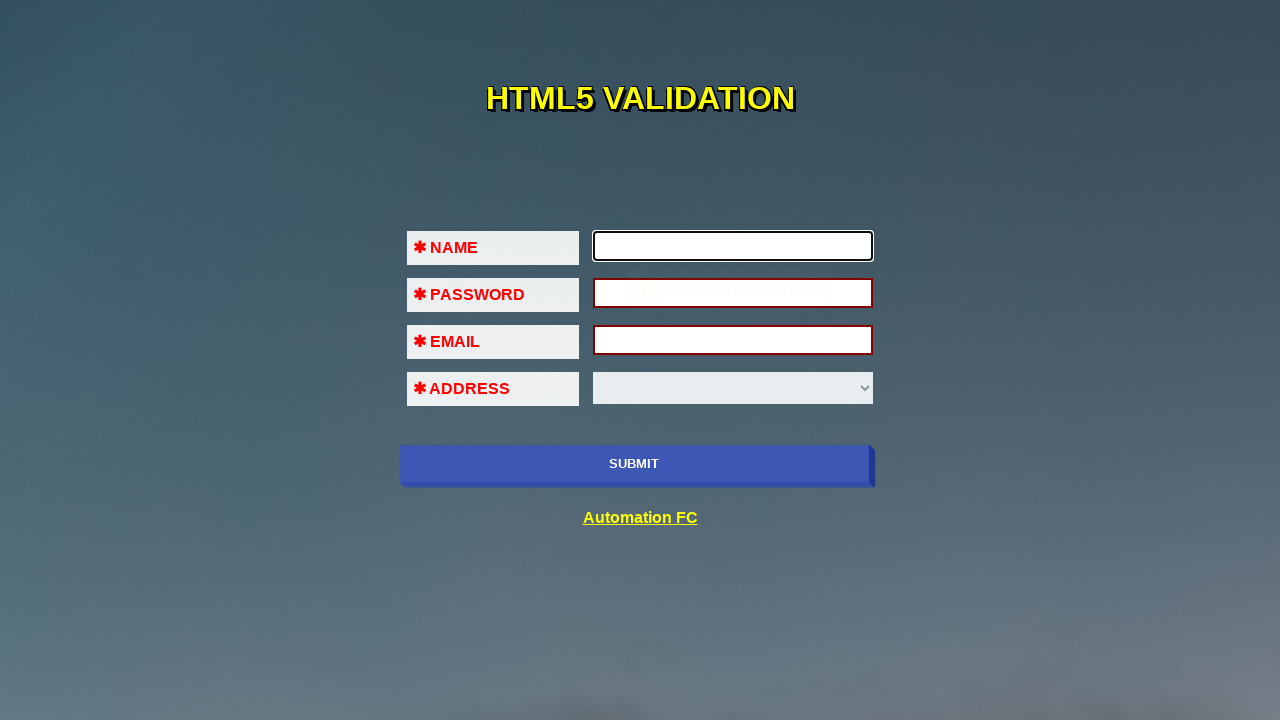

Filled name field with 'Jan Kane' on #fname
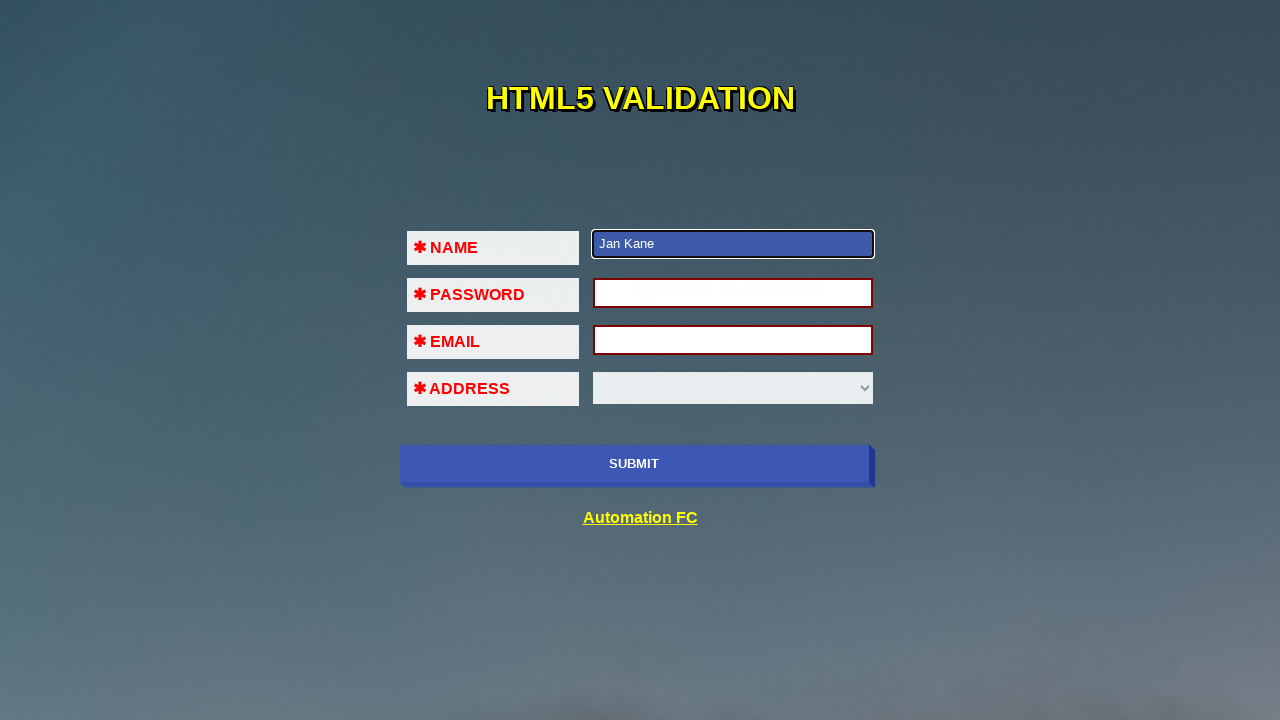

Clicked submit button to trigger password field validation at (634, 464) on input[name='submit-btn']
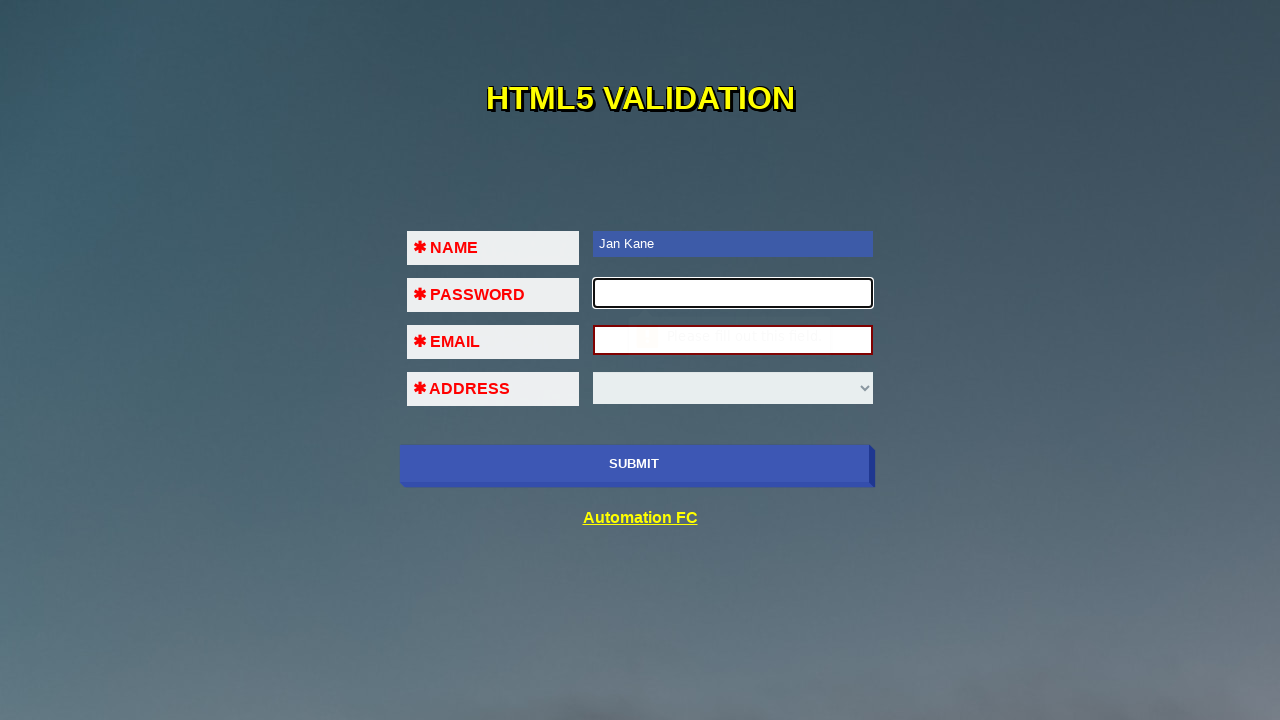

Filled password field with '12345678' on #pass
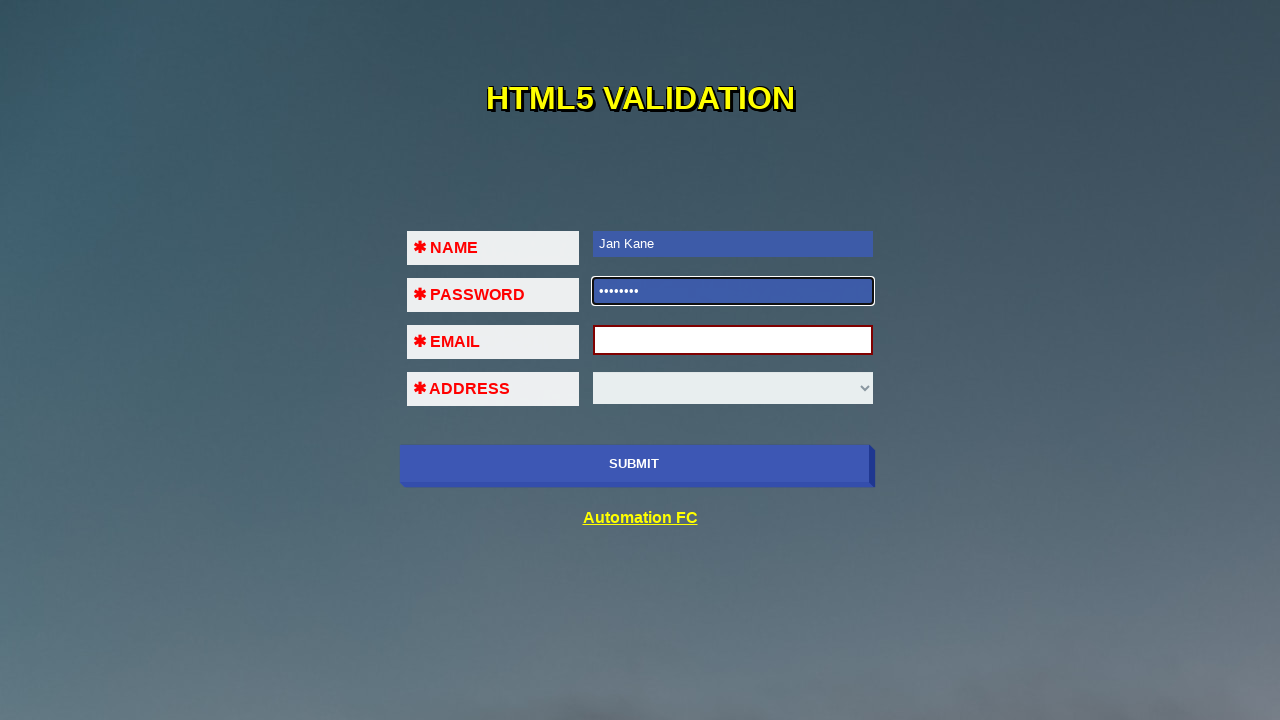

Clicked submit button to trigger email field validation at (634, 464) on input[name='submit-btn']
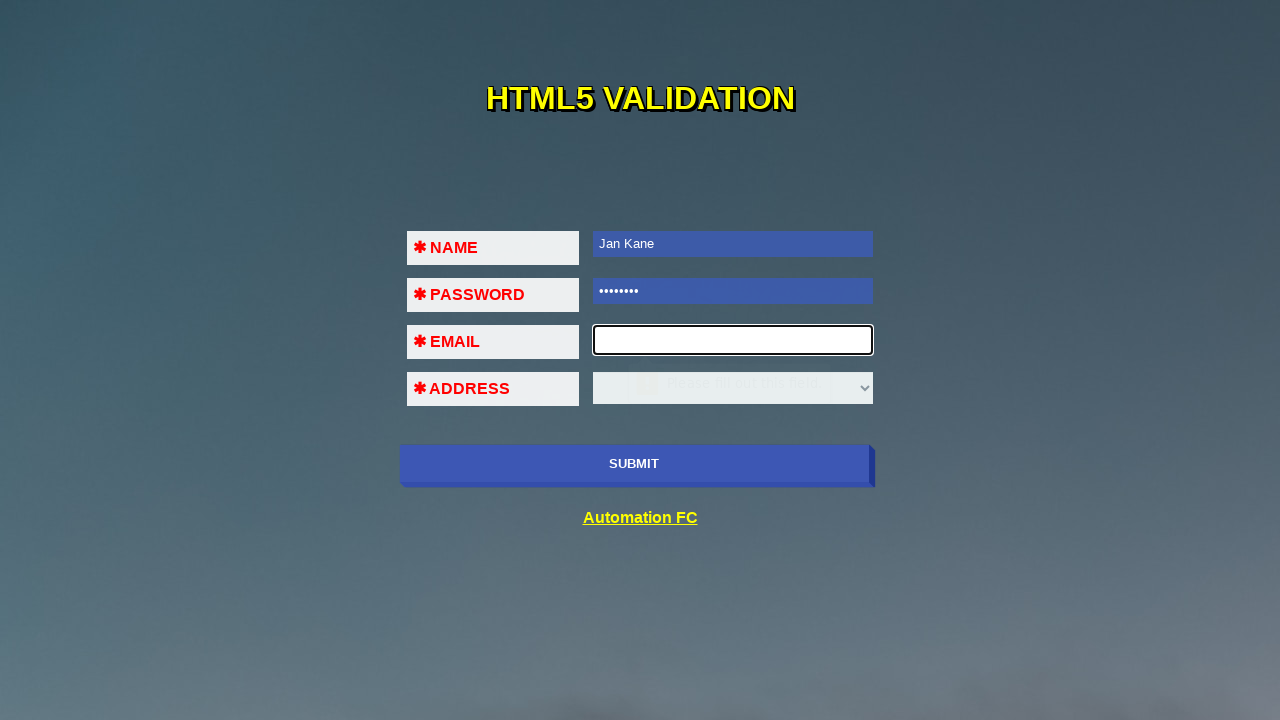

Filled email field with invalid format '123!@#$' to test validation on #em
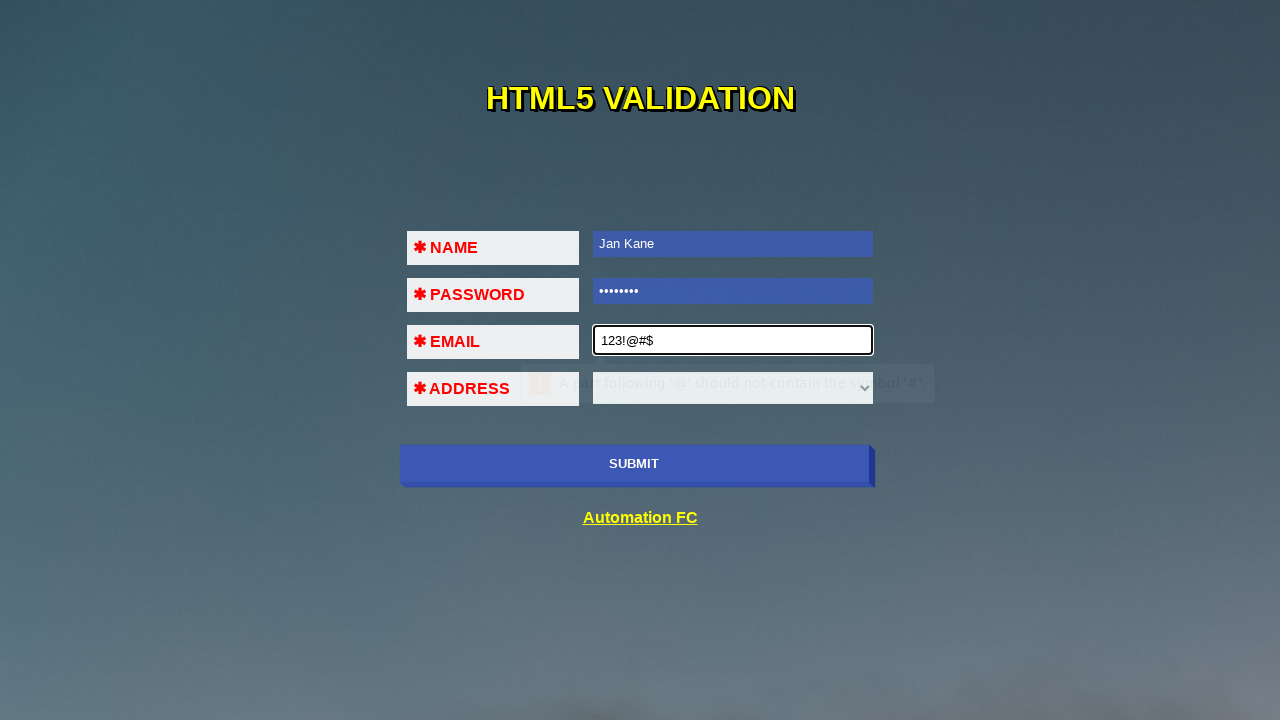

Clicked submit button to verify HTML5 email format validation message at (634, 464) on input[name='submit-btn']
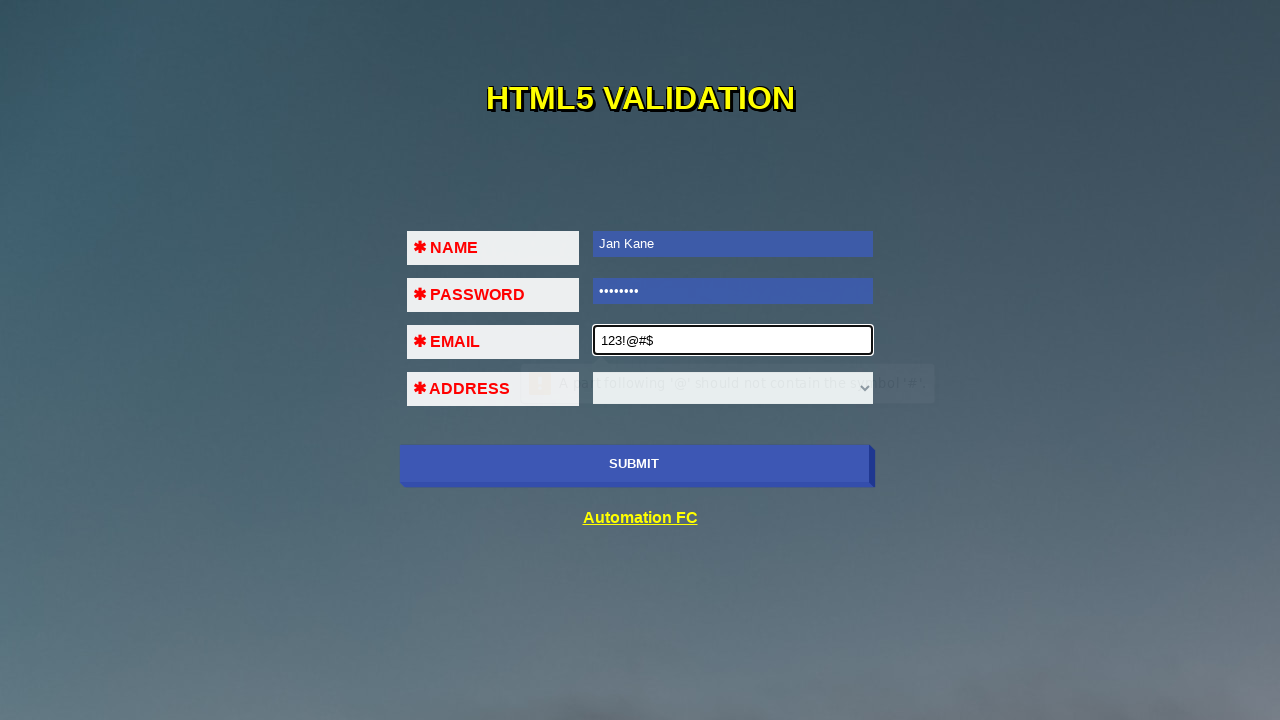

Cleared email field on #em
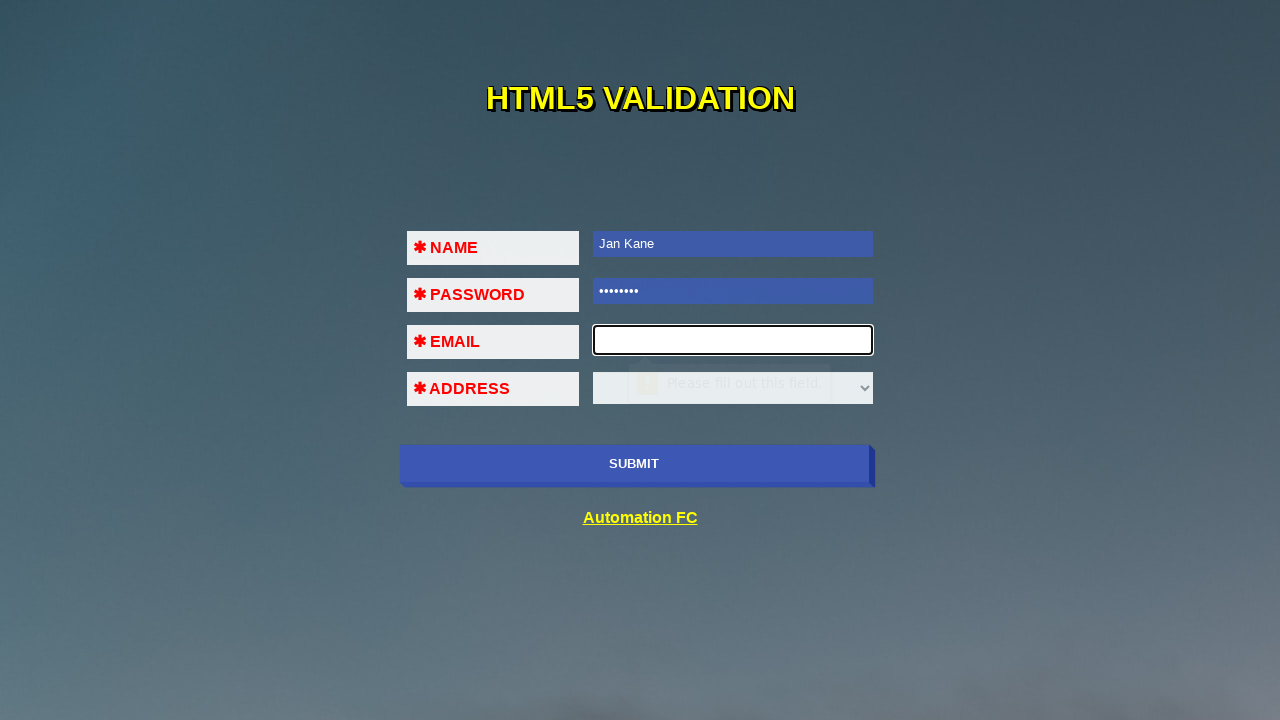

Filled email field with invalid format '123@456' to test validation on #em
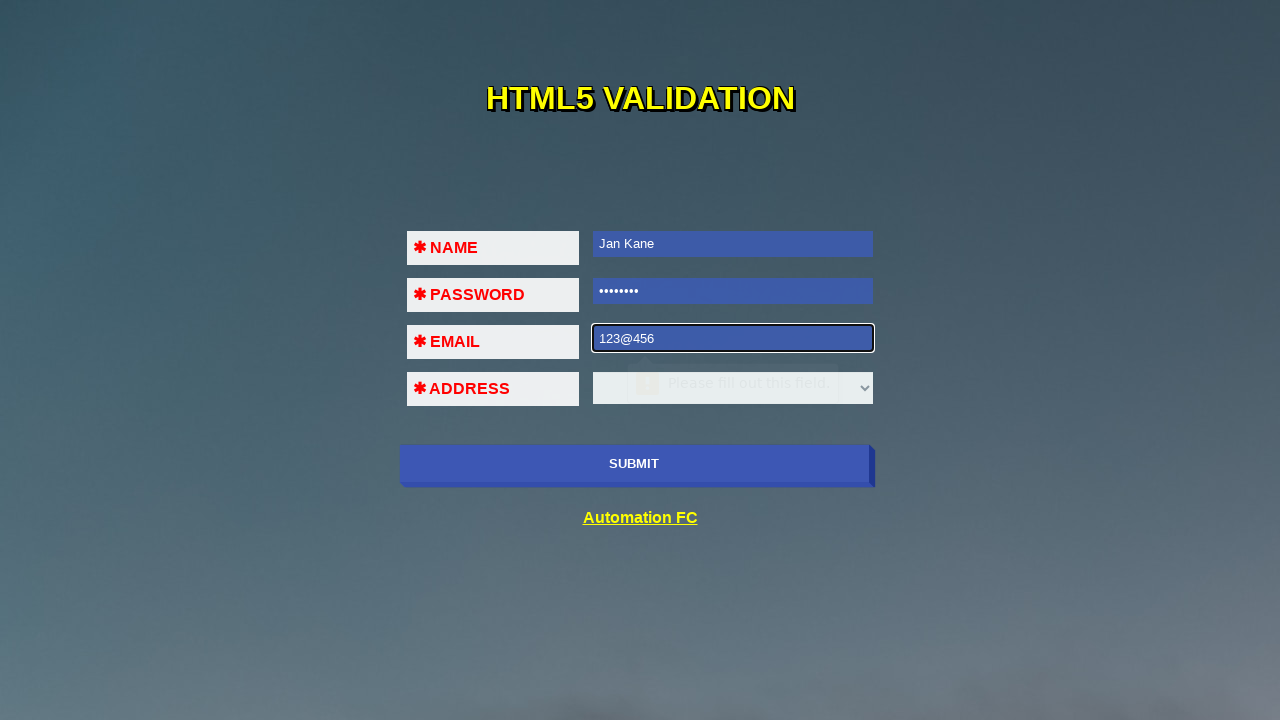

Clicked submit button to verify email validation for '123@456' format at (634, 464) on input[name='submit-btn']
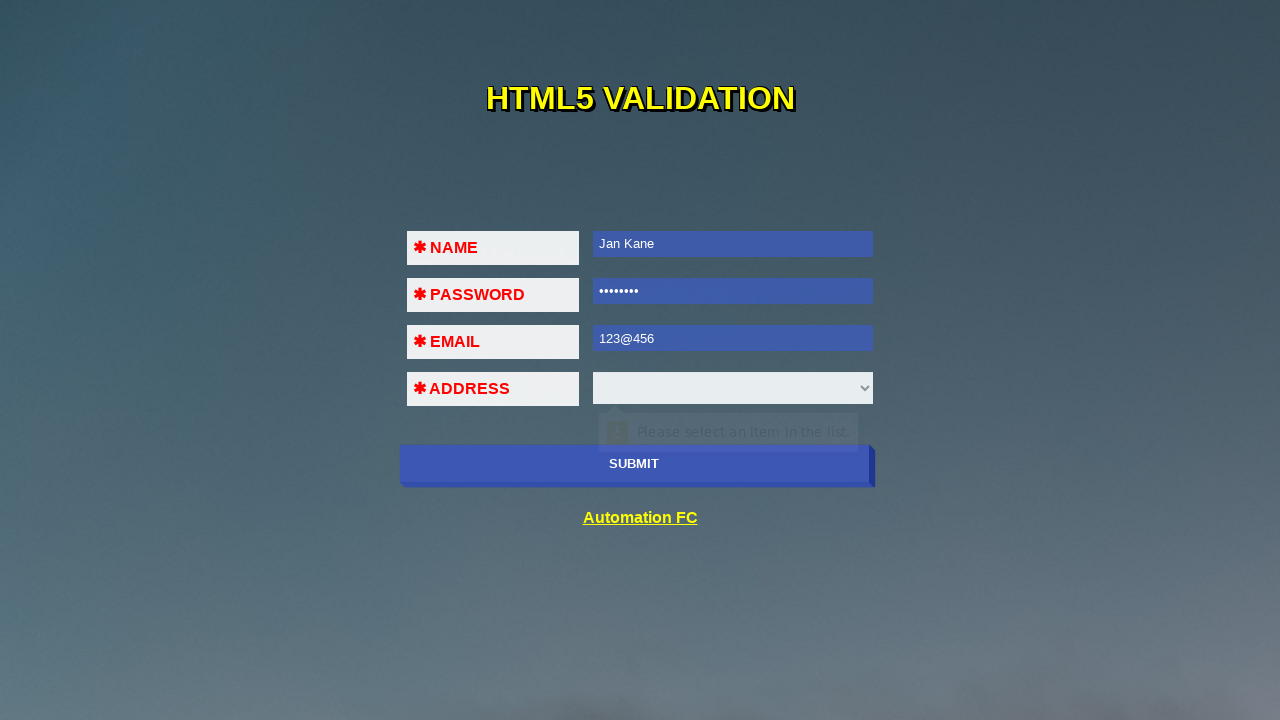

Cleared email field on #em
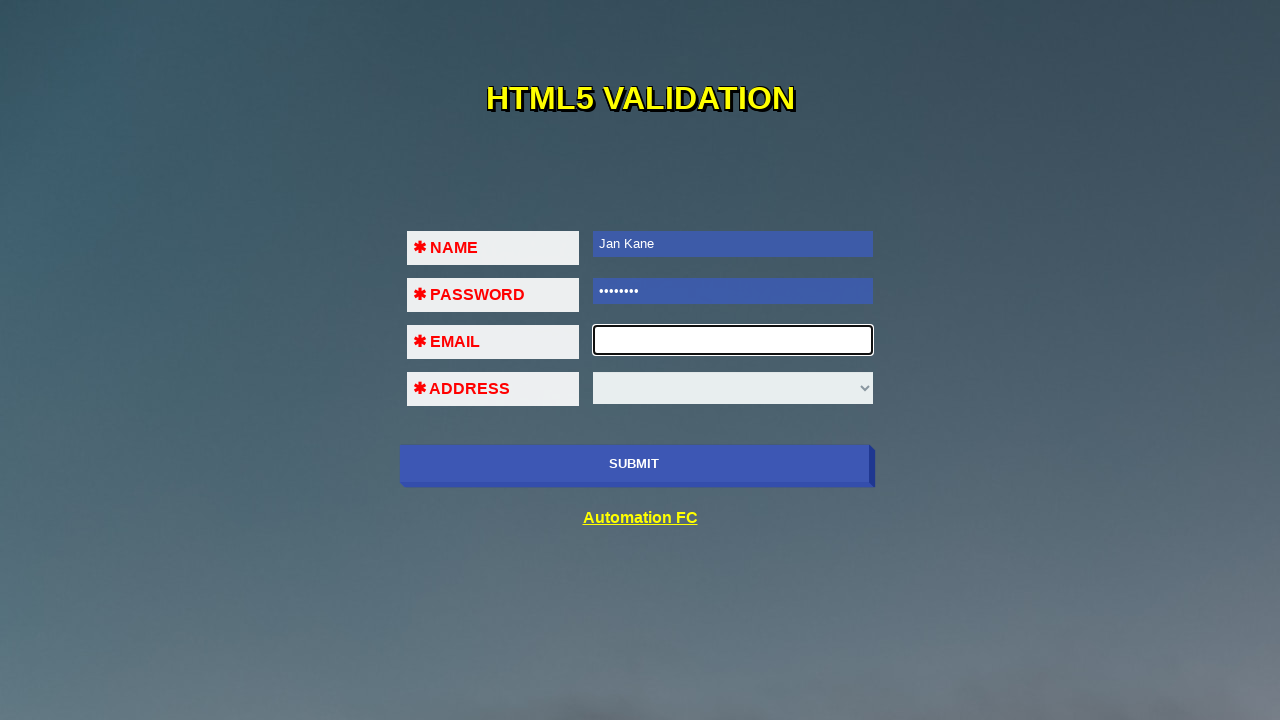

Filled email field with valid email 'testuser2024@gmail.net' on #em
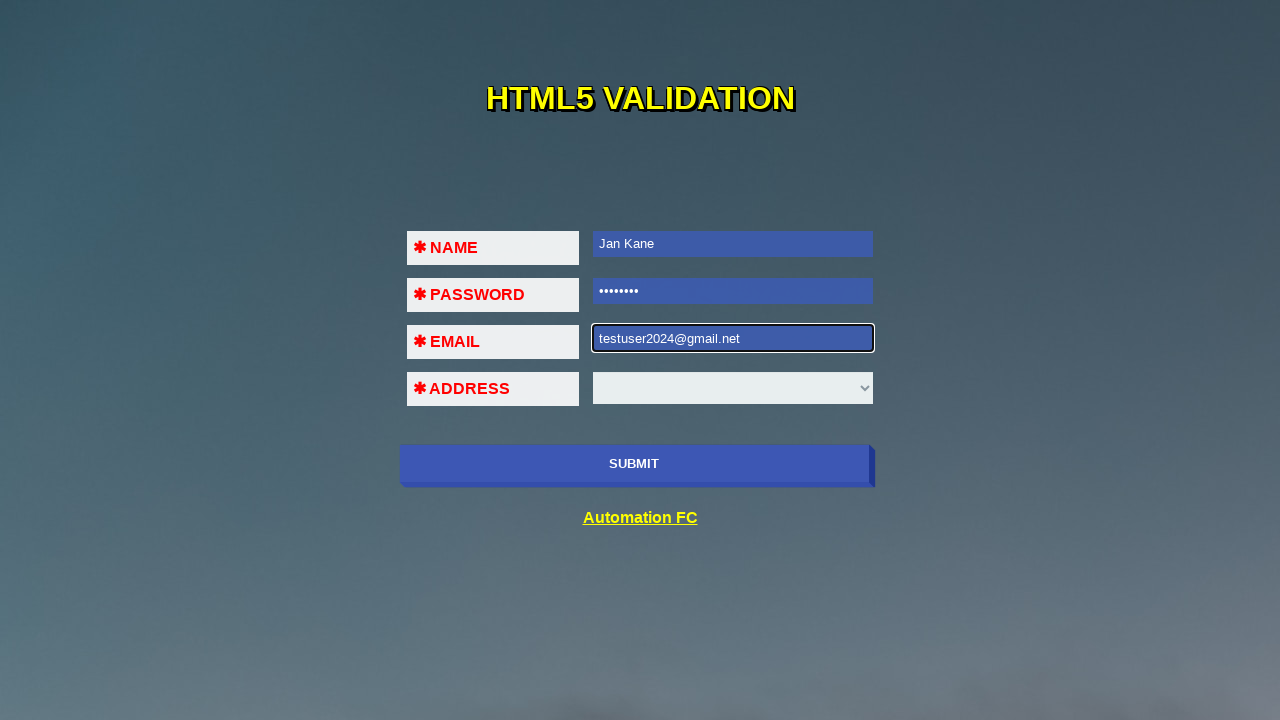

Clicked submit button to trigger address field validation at (634, 464) on input[name='submit-btn']
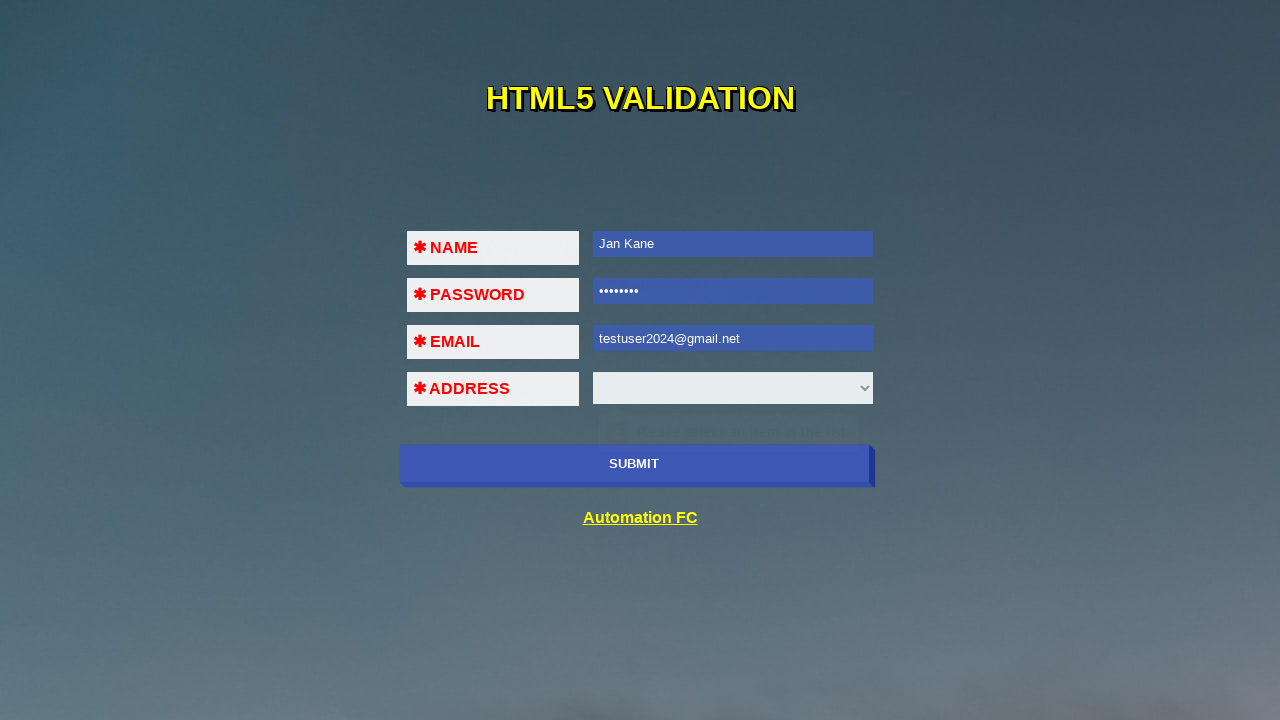

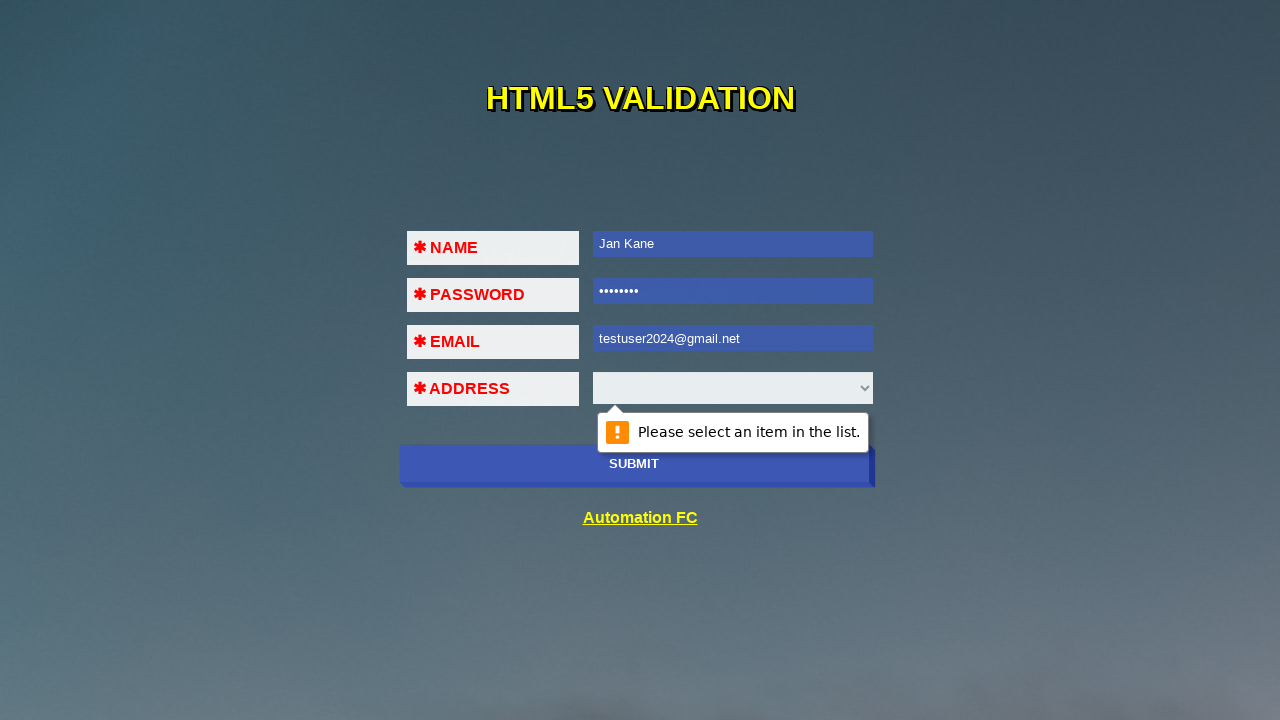